Tests the Python.org website search functionality by entering "pycon" in the search box and submitting the search

Starting URL: https://www.python.org/

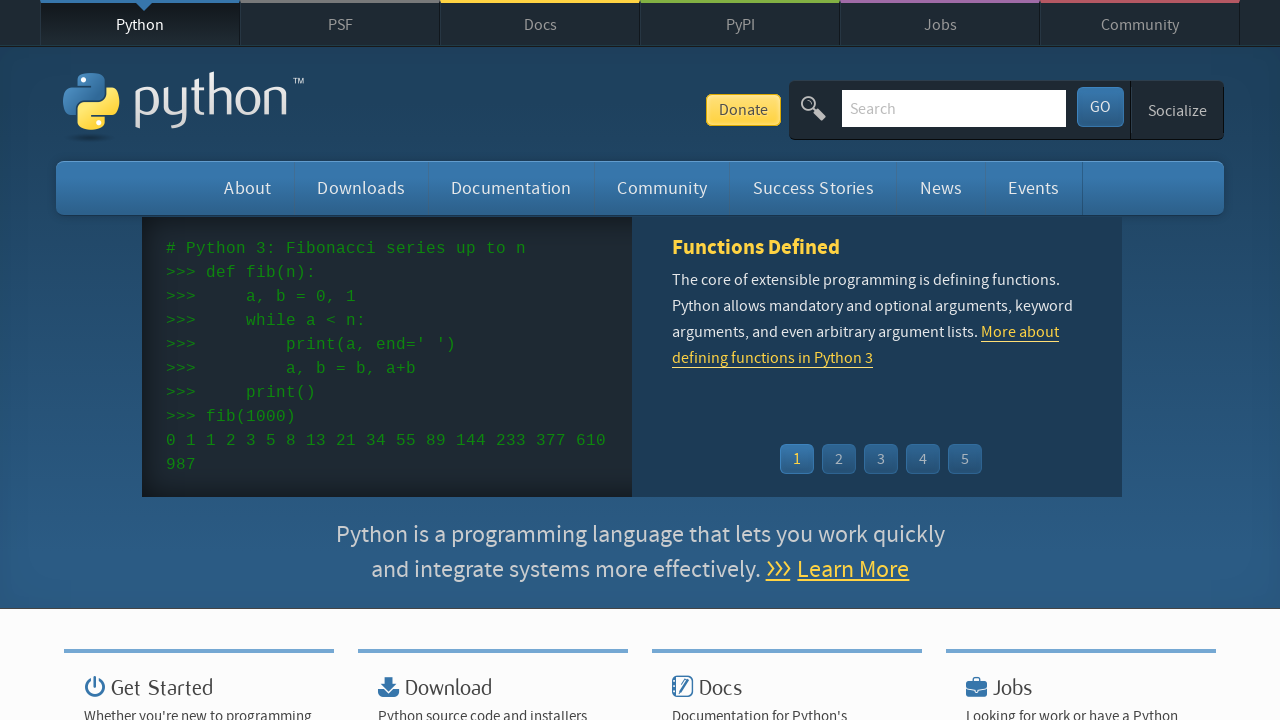

Filled search field with 'pycon' on input[name='q']
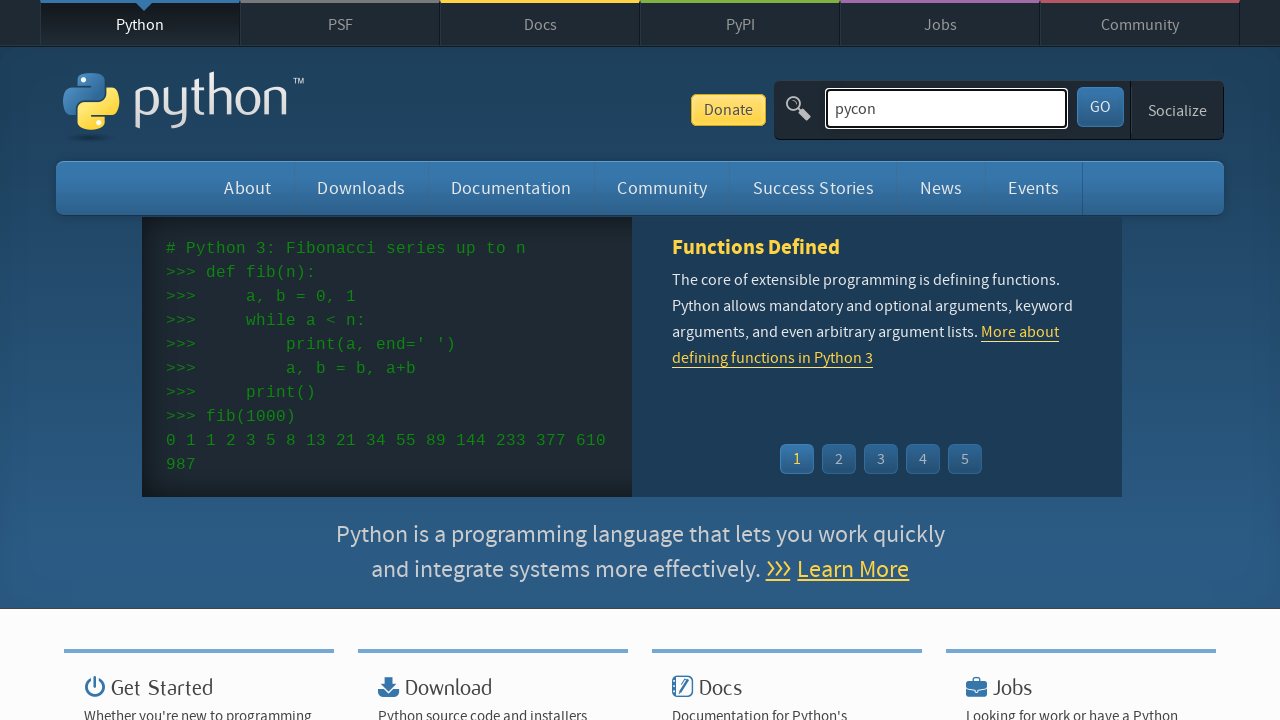

Pressed Enter to submit search on input[name='q']
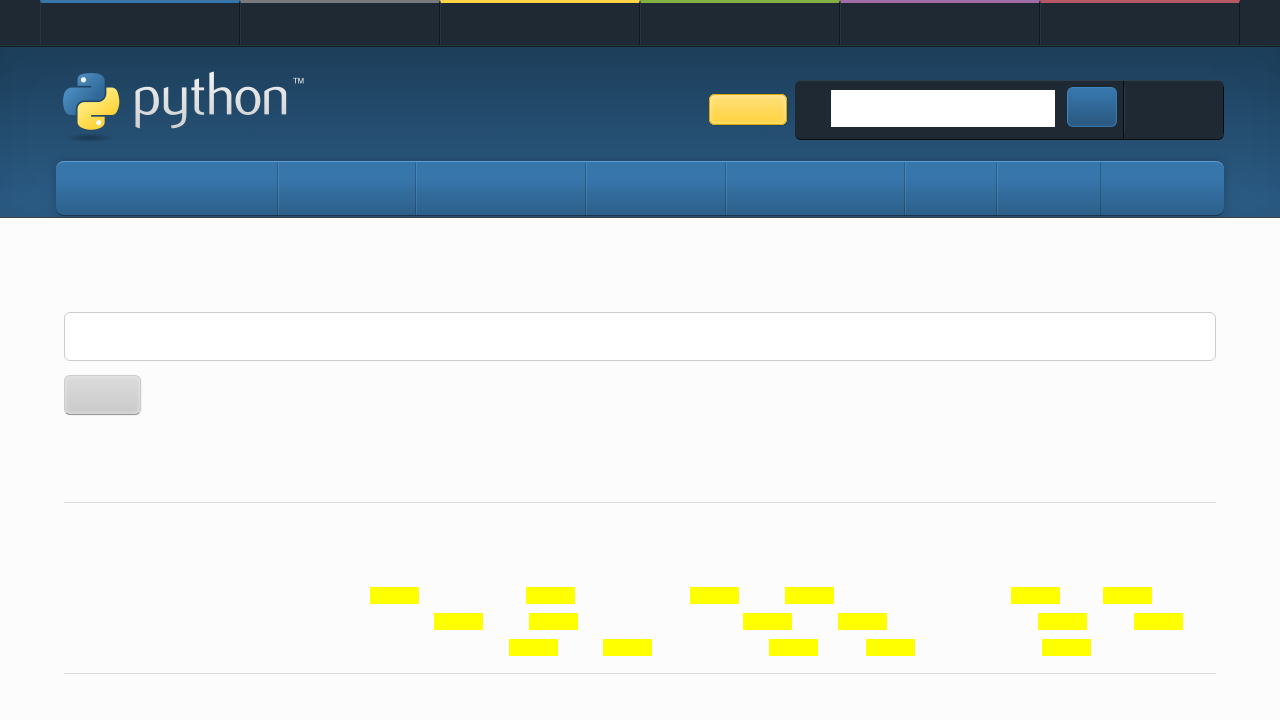

Waited for page to load (networkidle)
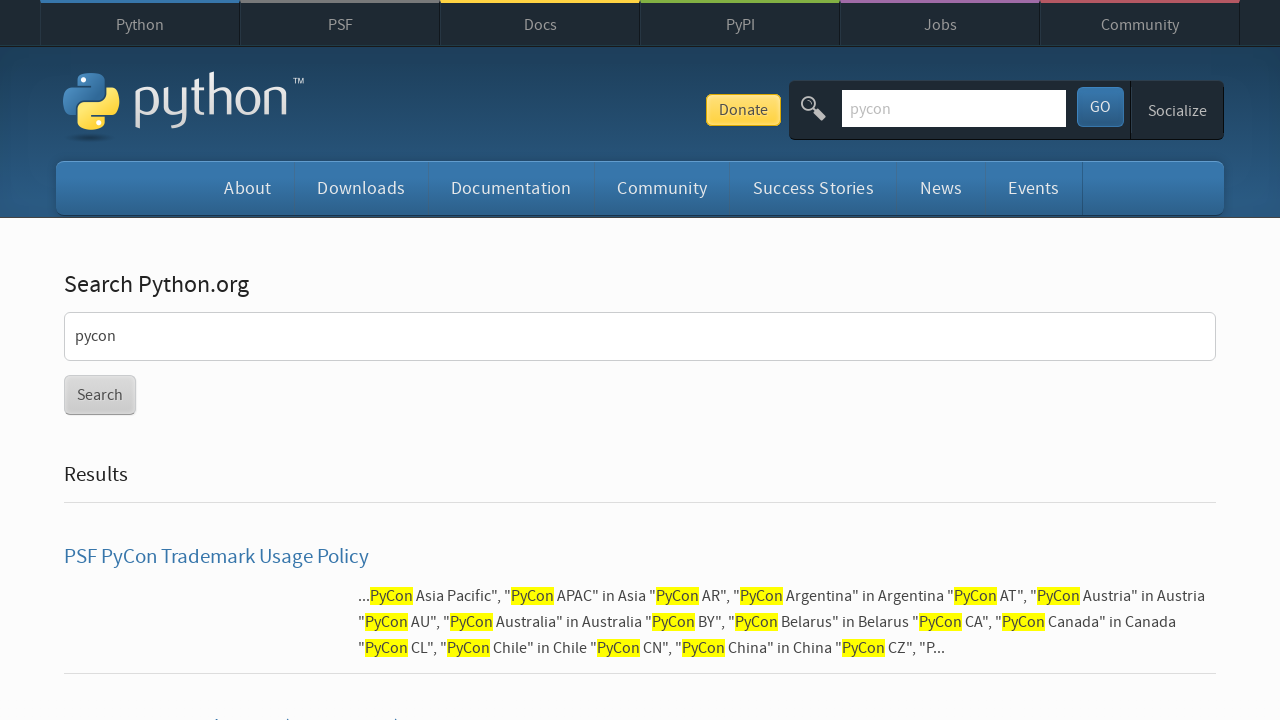

Verified search results are displayed (no 'No results found' message)
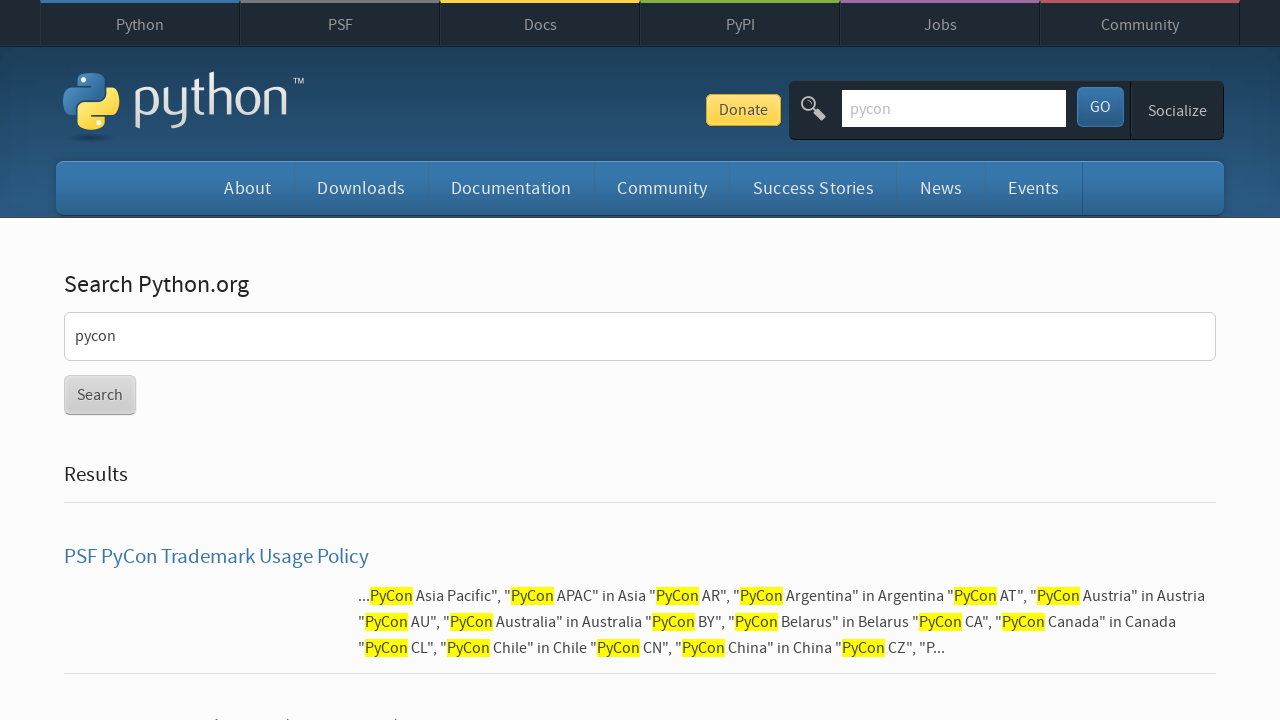

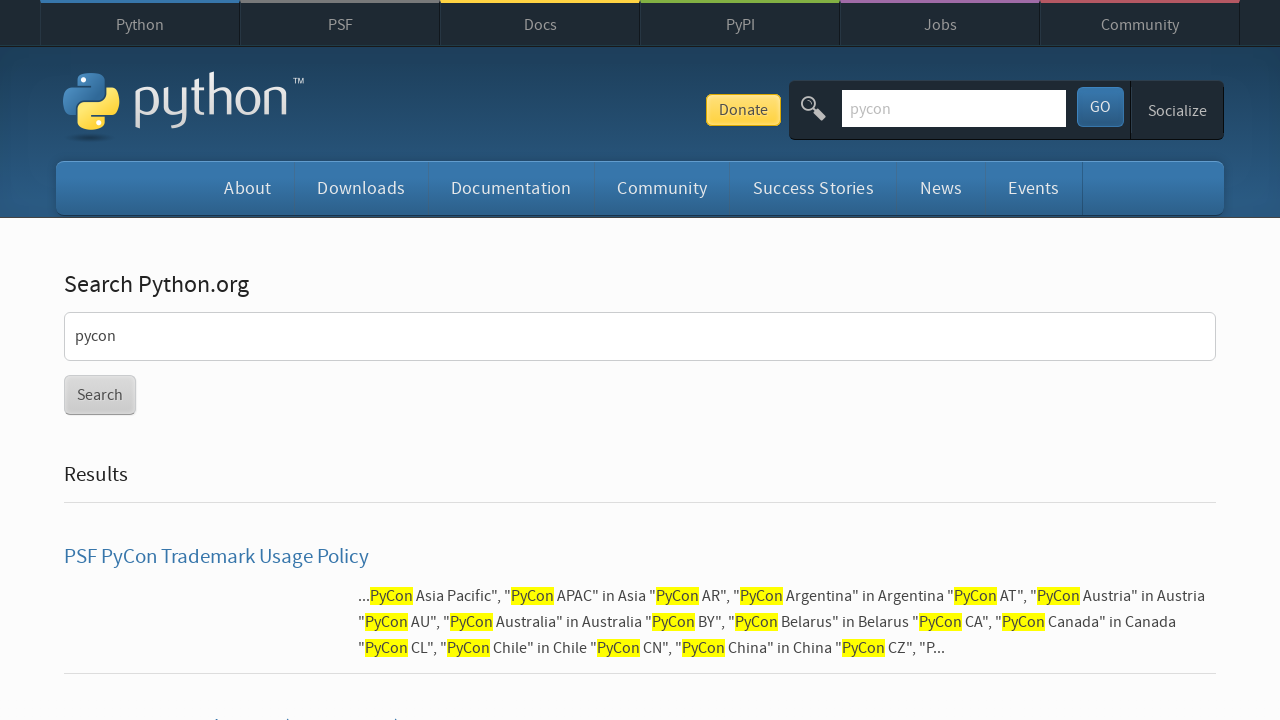